Tests right-click context menu by performing a context click on the hot spot and accepting the alert

Starting URL: https://the-internet.herokuapp.com/

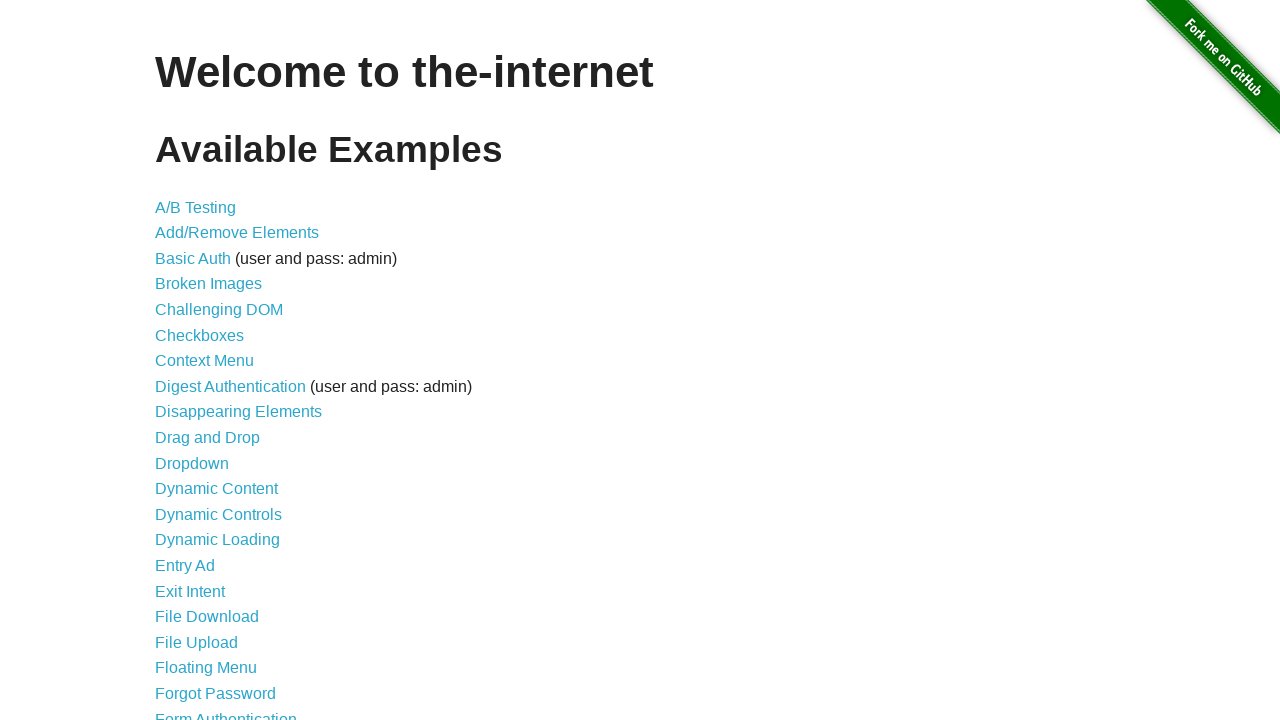

Clicked on Context Menu link at (204, 361) on xpath=//a[@href='/context_menu']
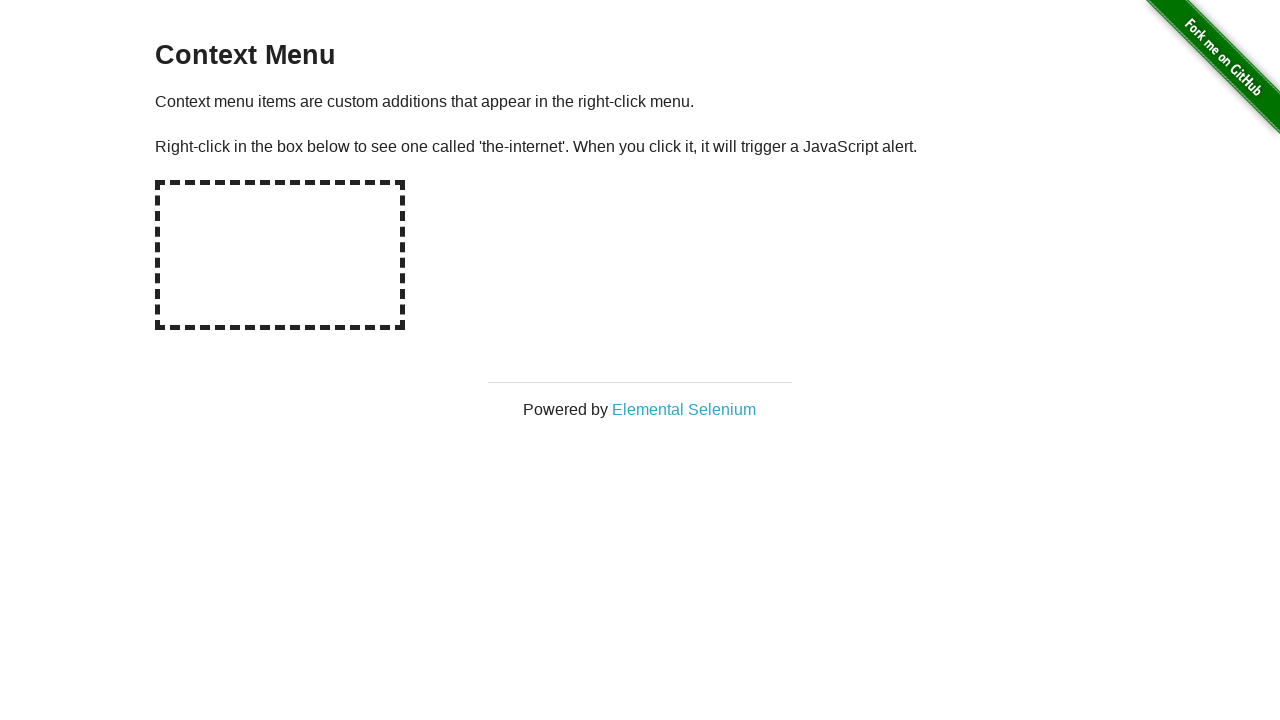

Right-clicked on the hot spot to open context menu at (280, 255) on xpath=//div[@id='hot-spot']
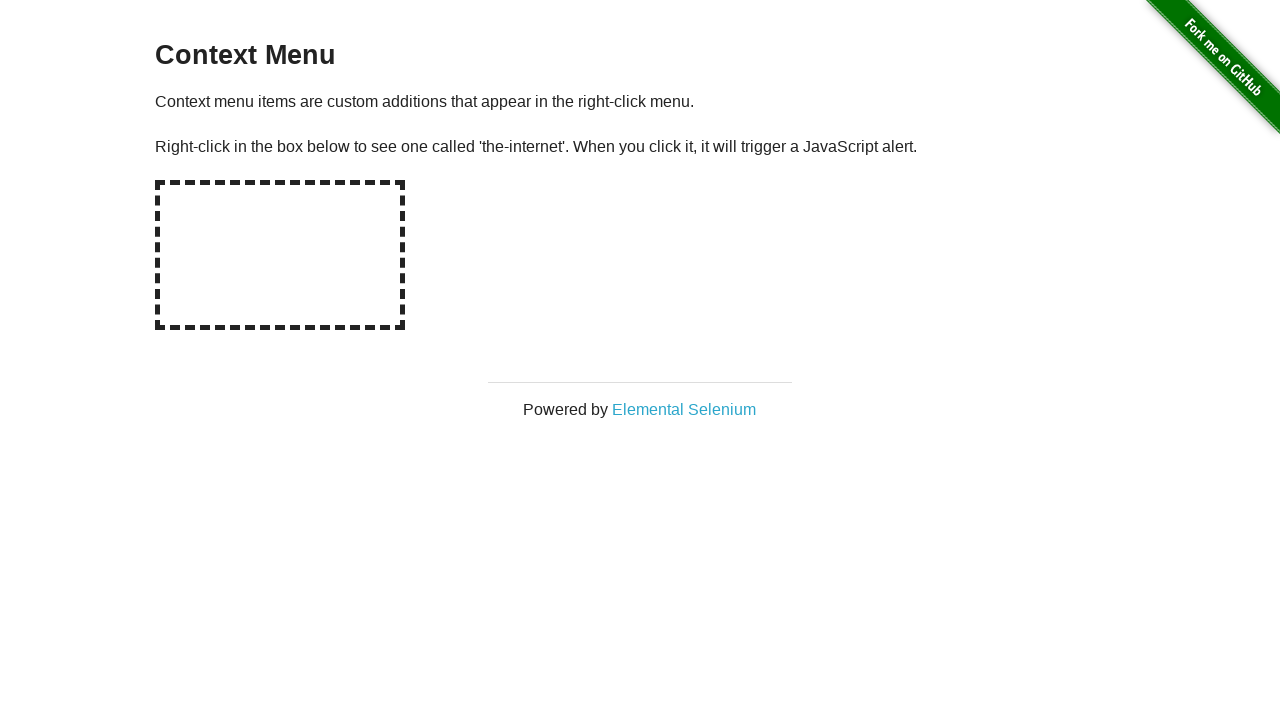

Accepted the alert dialog
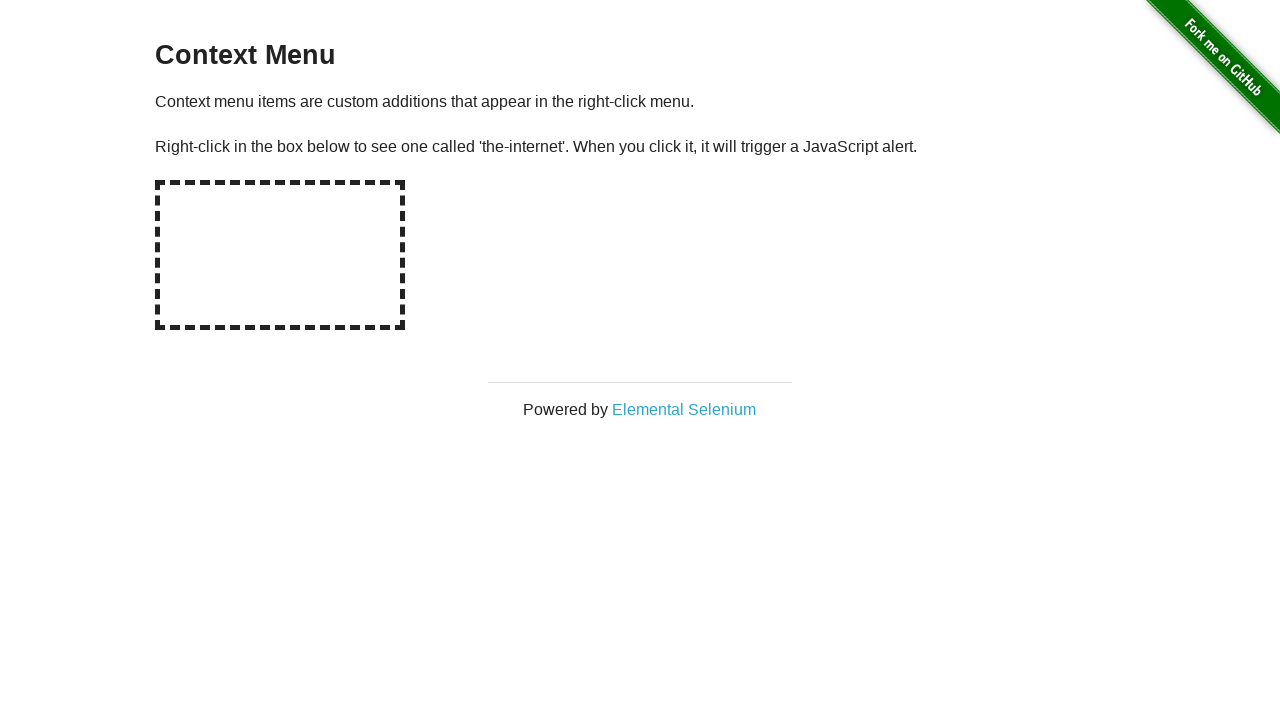

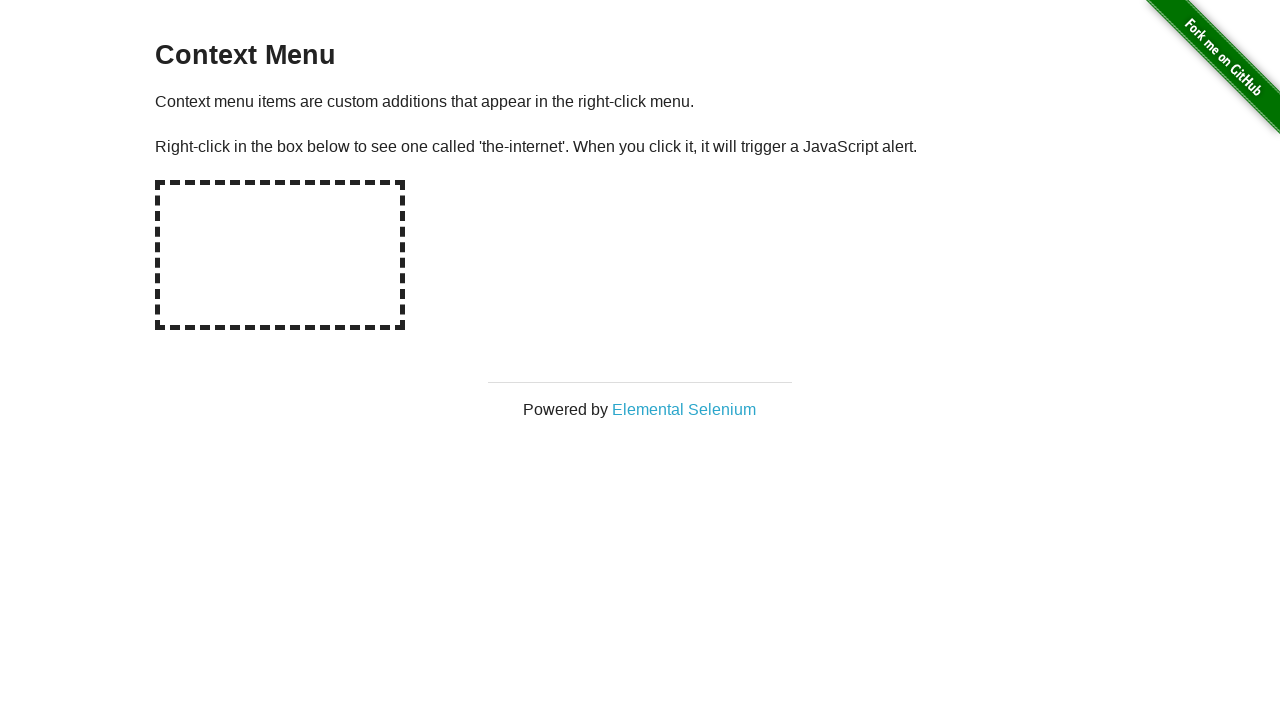